Tests the text box form on DemoQA by filling out user name, email, current address, and permanent address fields with valid values

Starting URL: https://demoqa.com/text-box

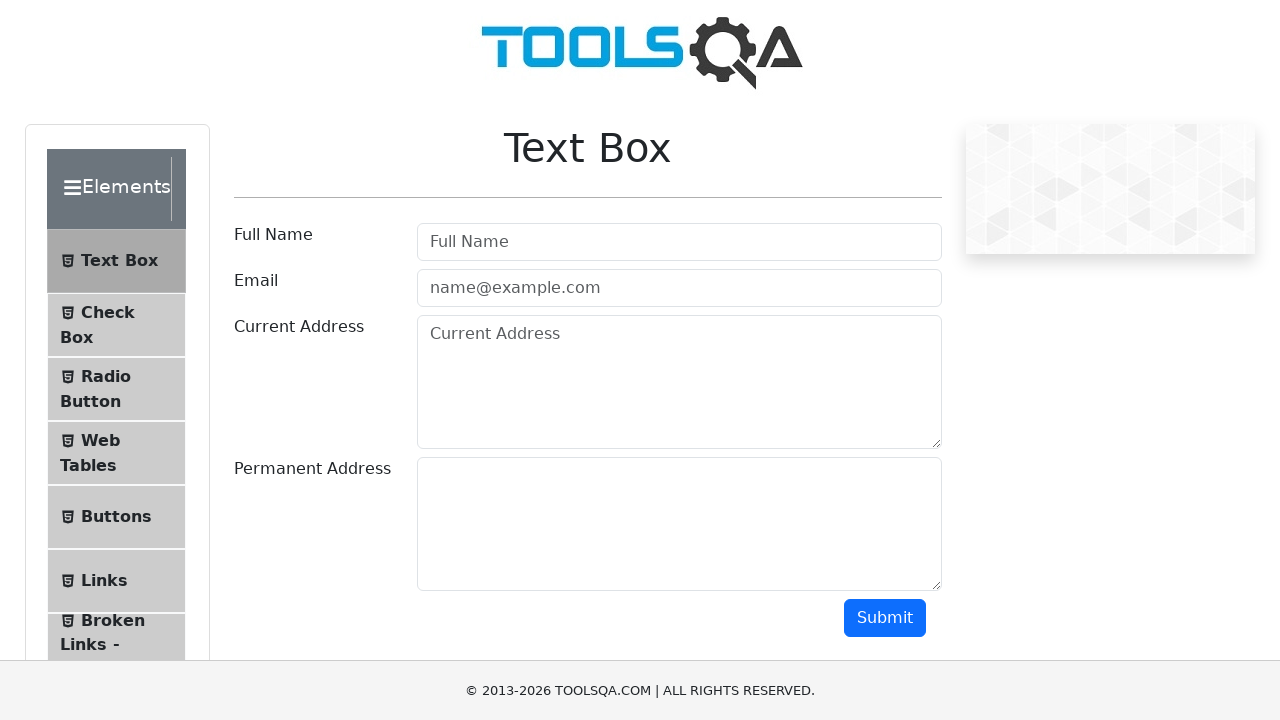

Filled userName field with 'Angel Hackerman' on //*[@id='userName']
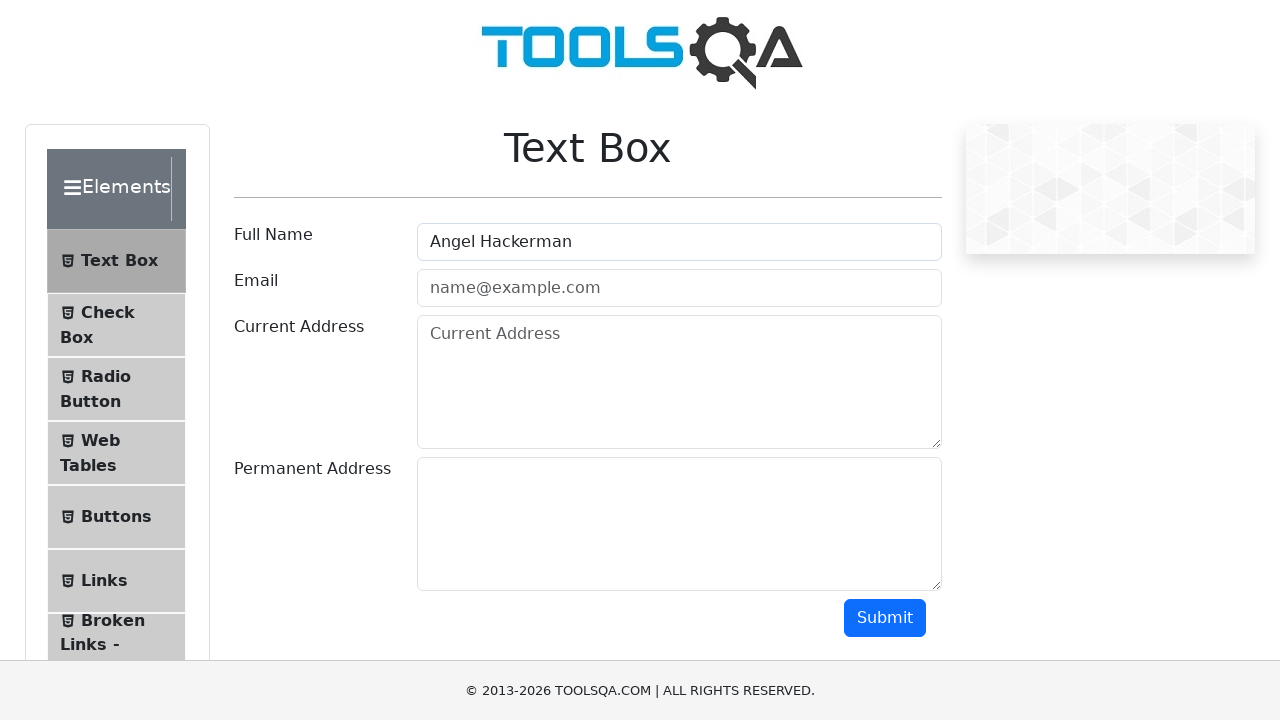

Filled userEmail field with 'angel@testing.com' on //*[@id='userEmail']
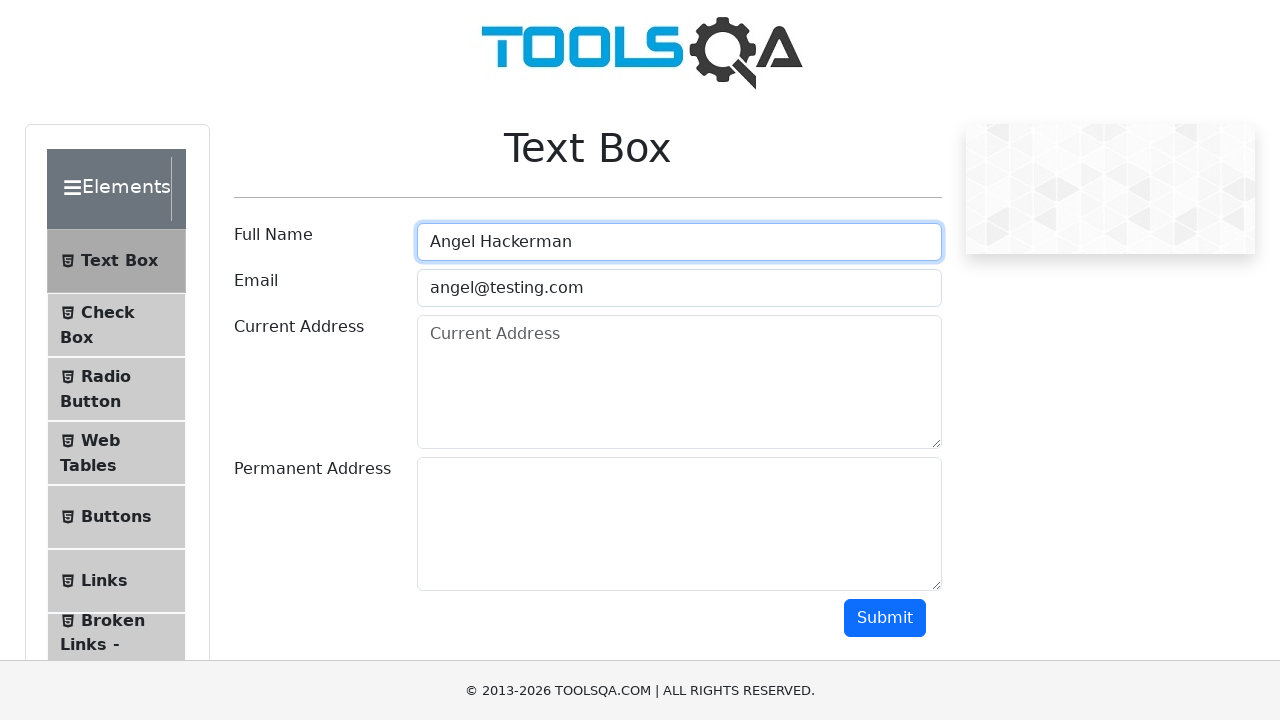

Filled currentAddress field with '123 Fake Street' on //*[@id='currentAddress']
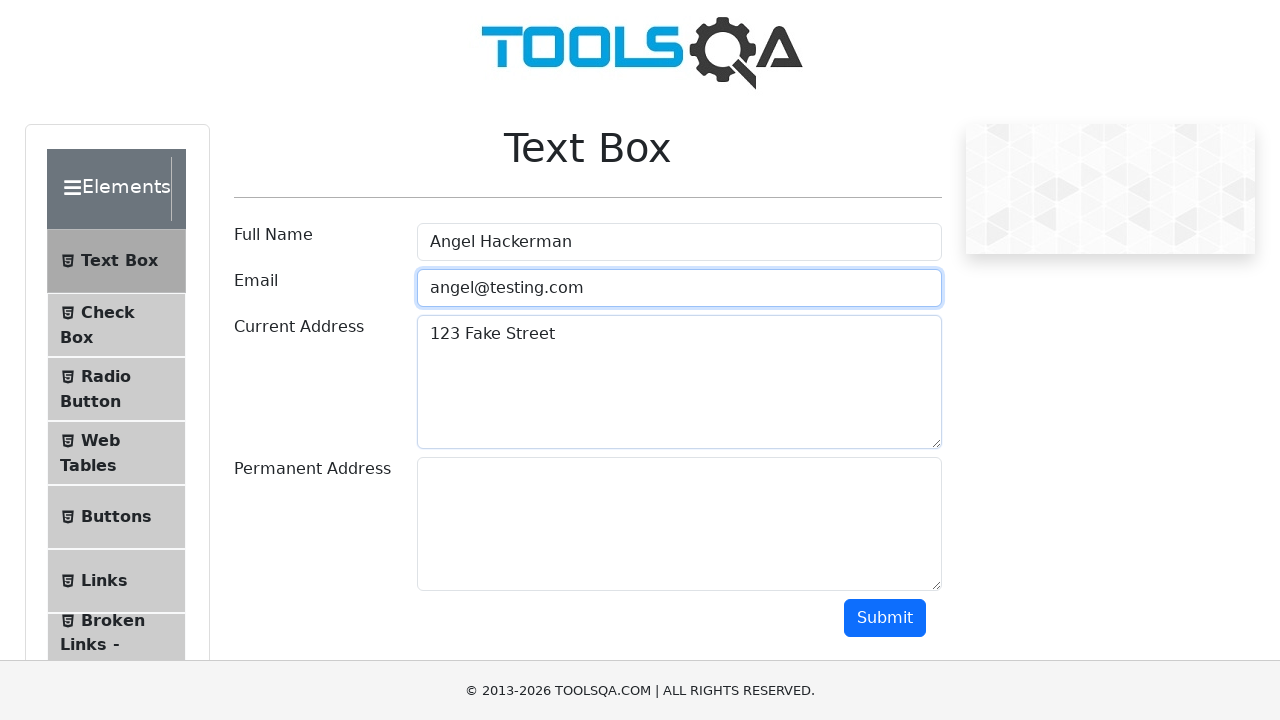

Filled permanentAddress field with 'Another Fake Street' on //*[@id='permanentAddress']
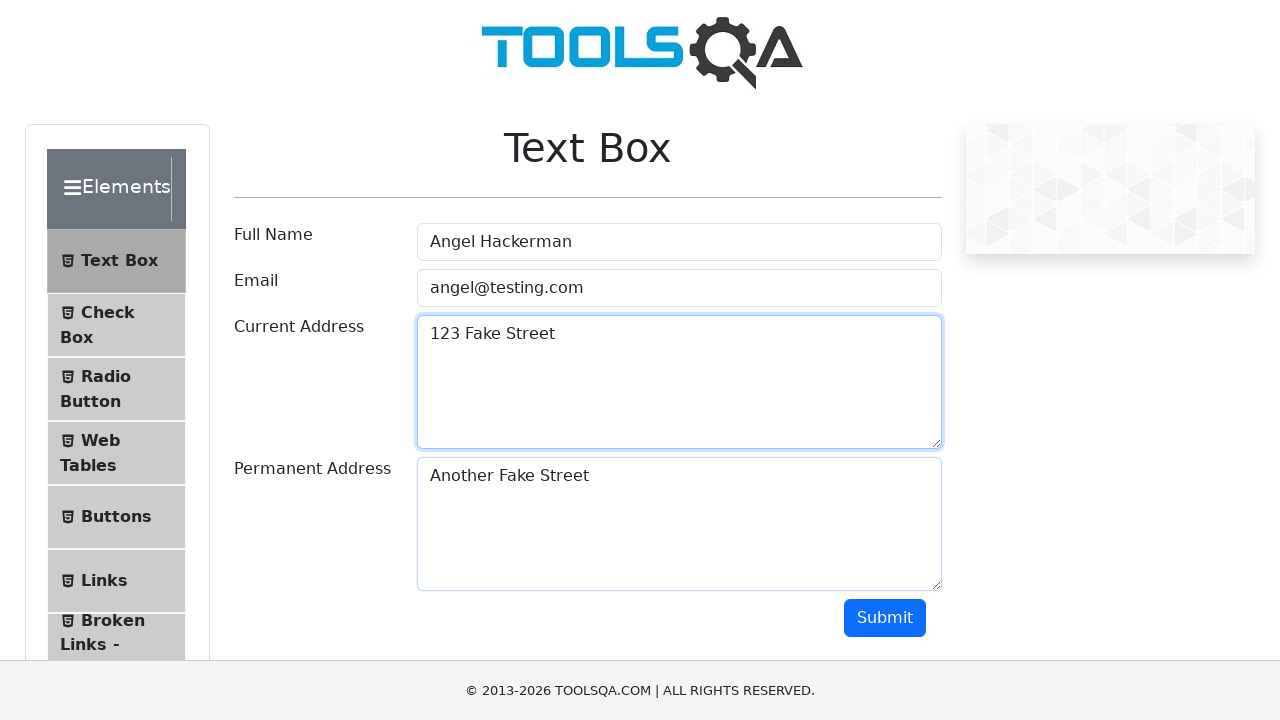

Verified permanentAddress field is populated
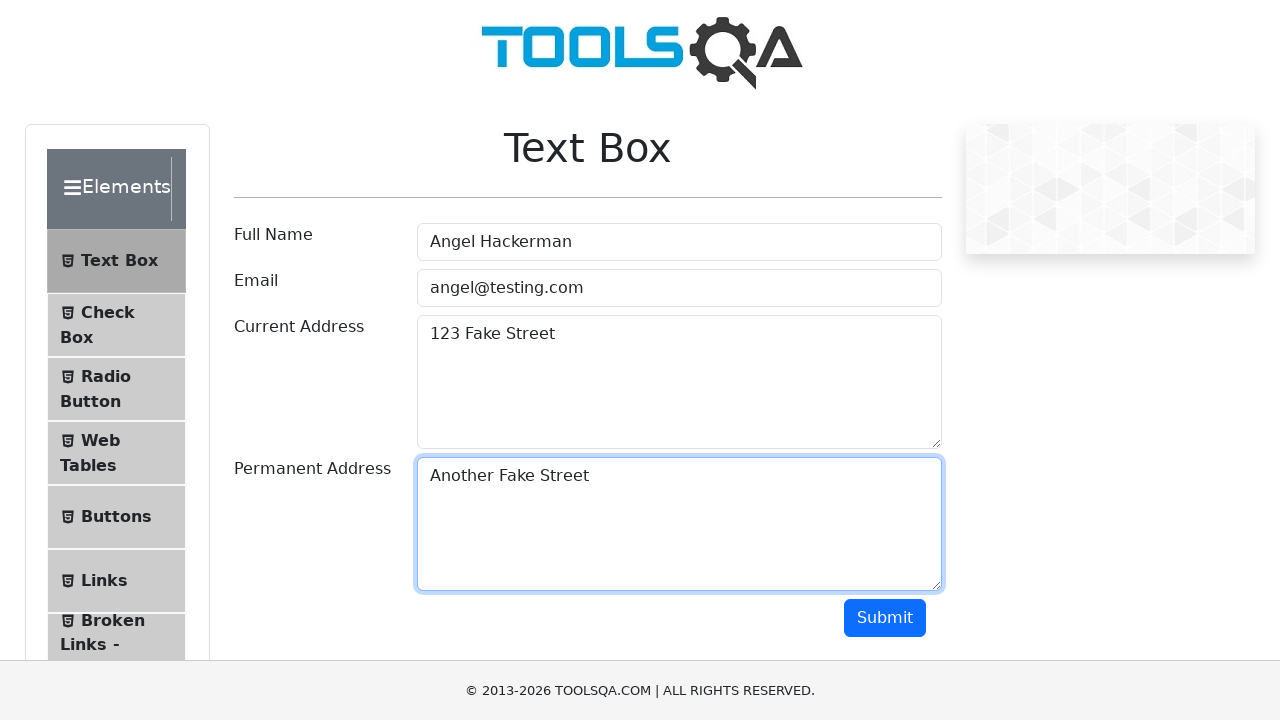

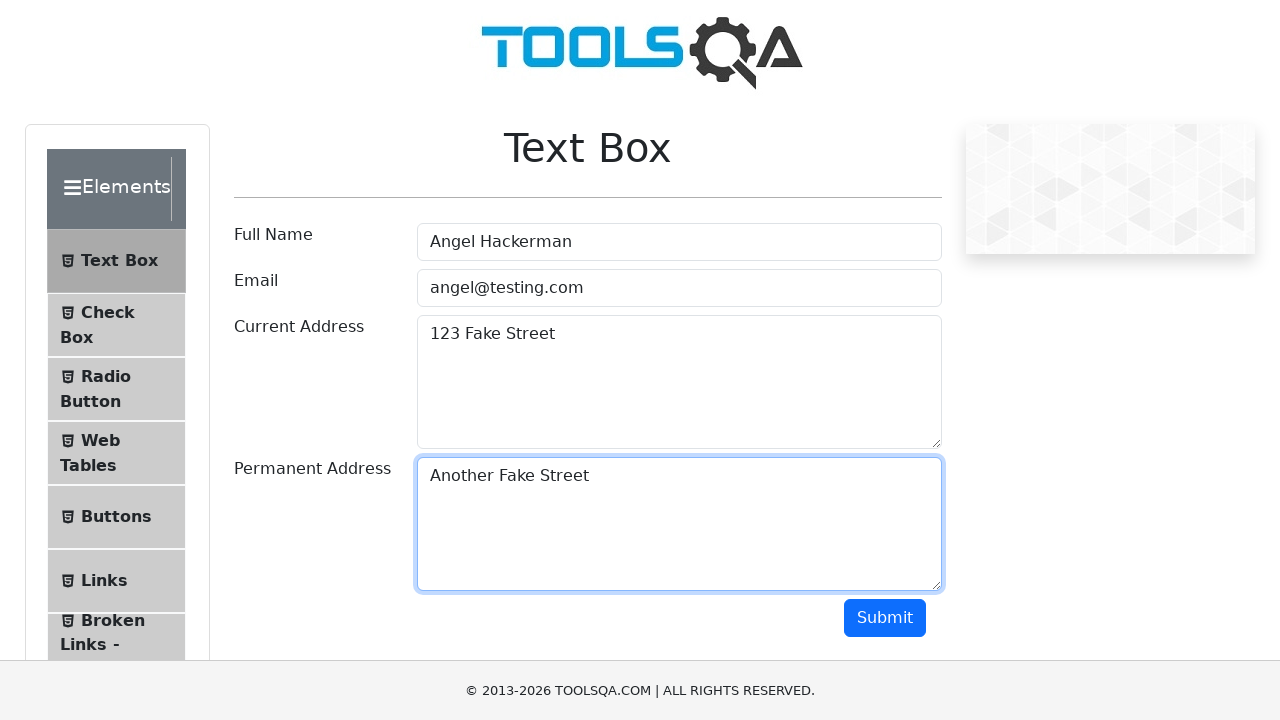